Tests window handling by clicking a link that opens a new window, switching to it, and verifying the page title

Starting URL: https://the-internet.herokuapp.com/windows

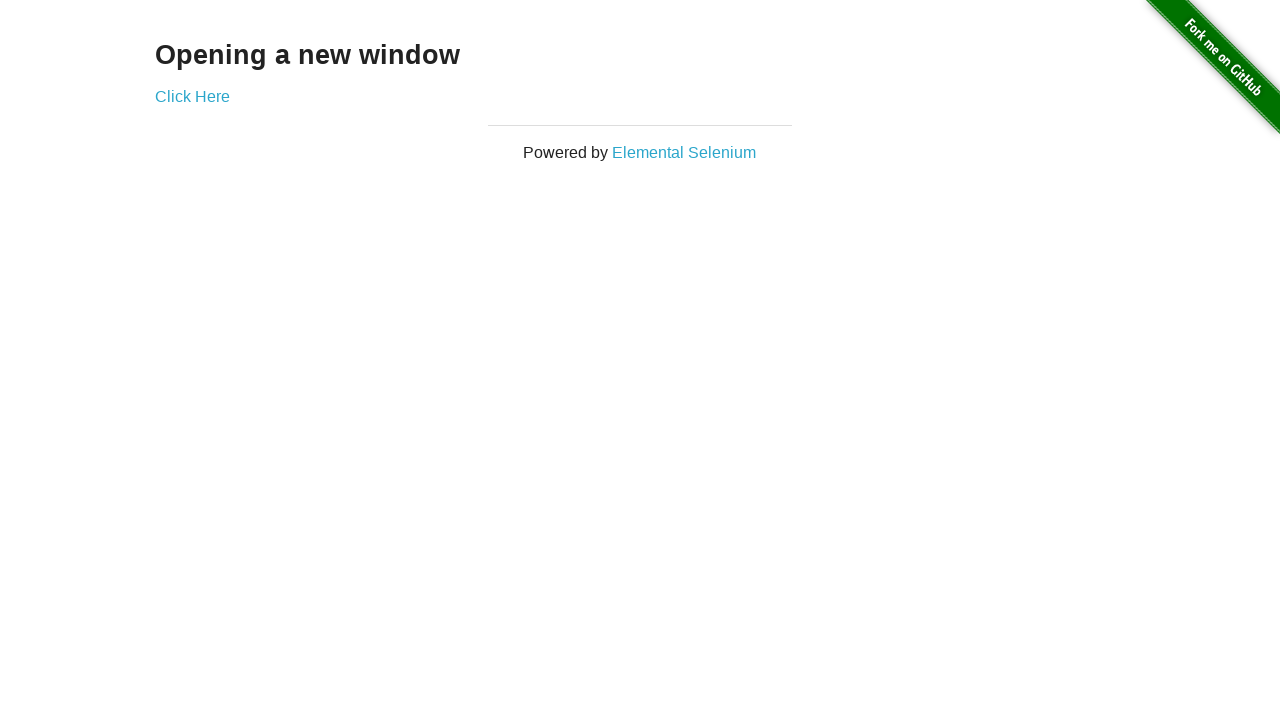

Clicked 'Click Here' link to open new window at (192, 96) on a:has-text('Click Here')
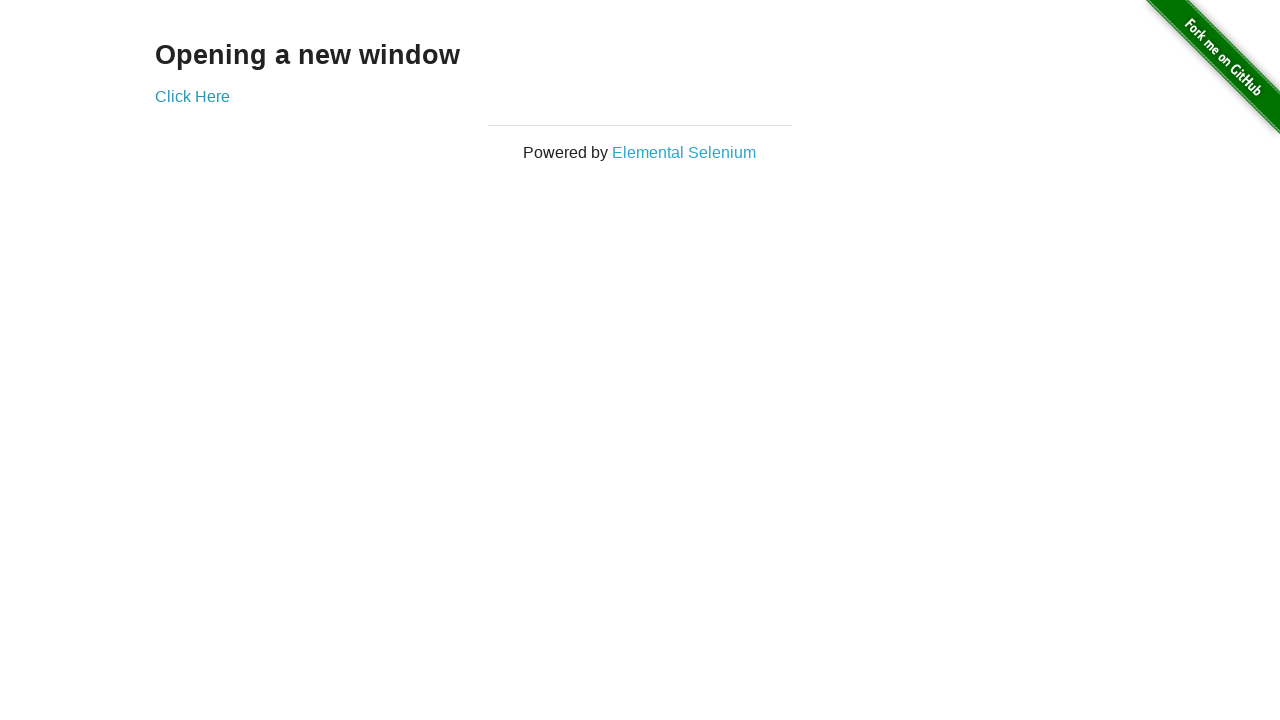

New page/window object captured
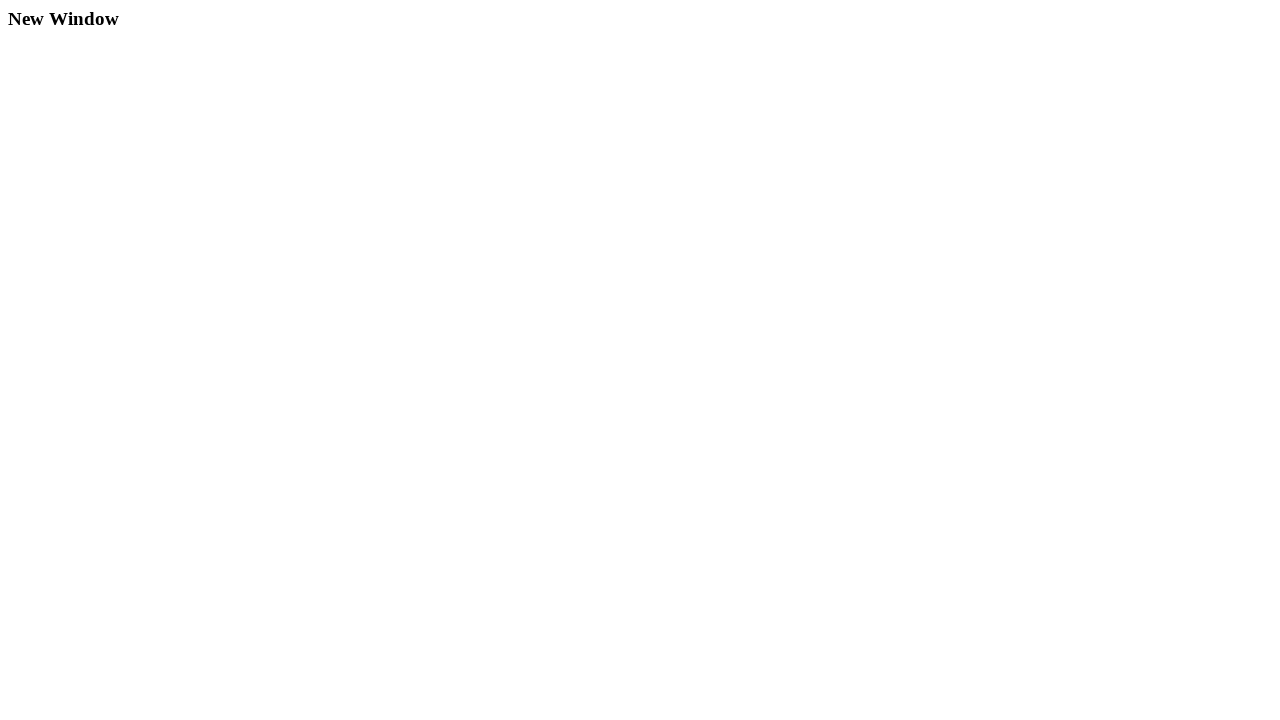

New page loaded completely
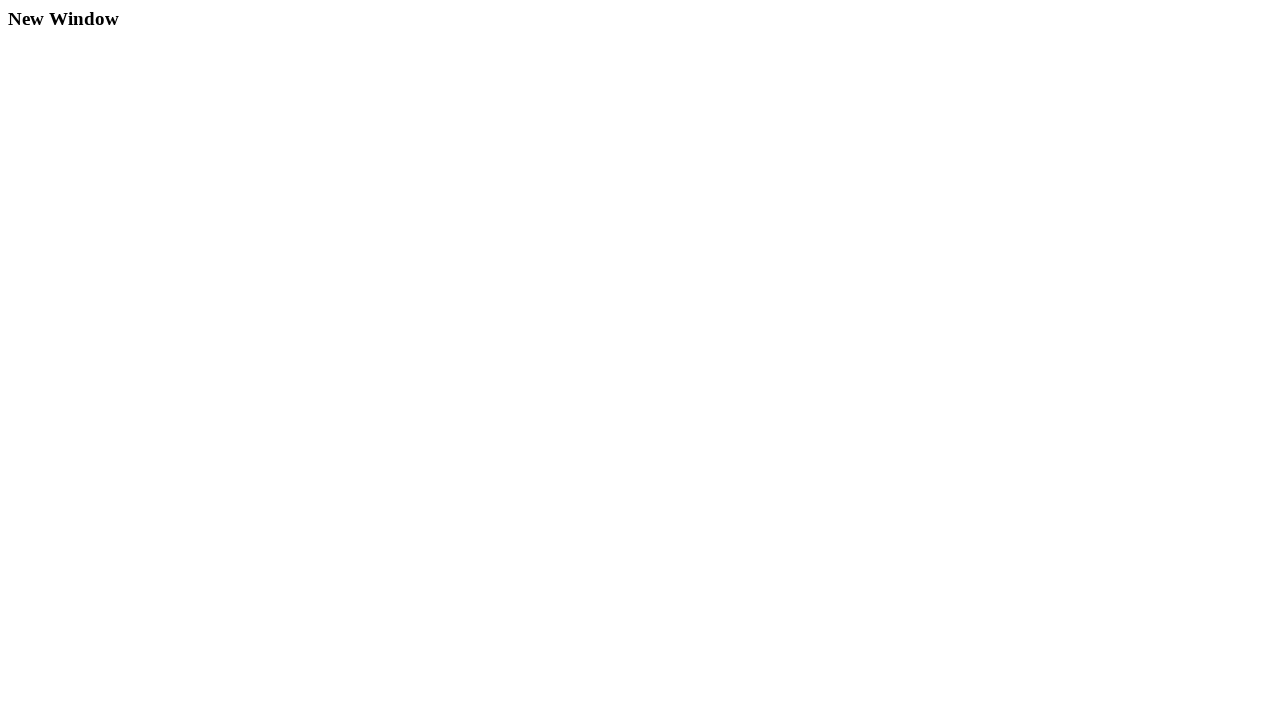

Verified page title: New Window
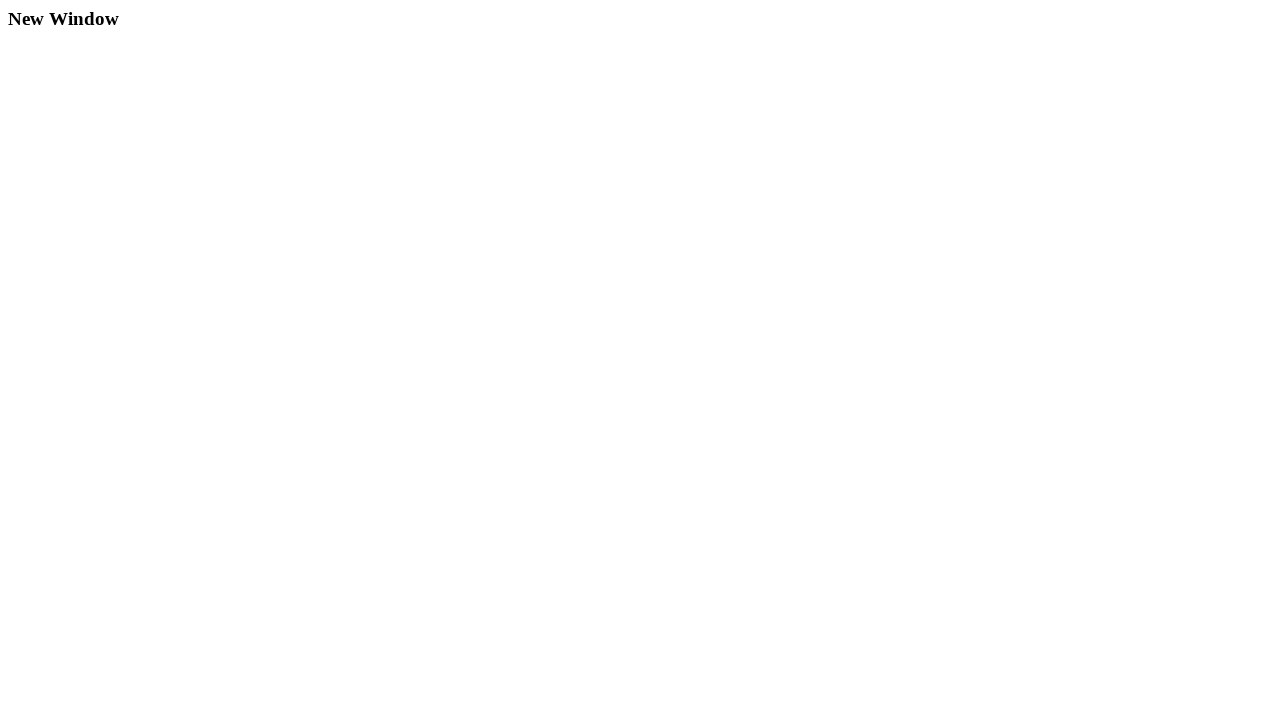

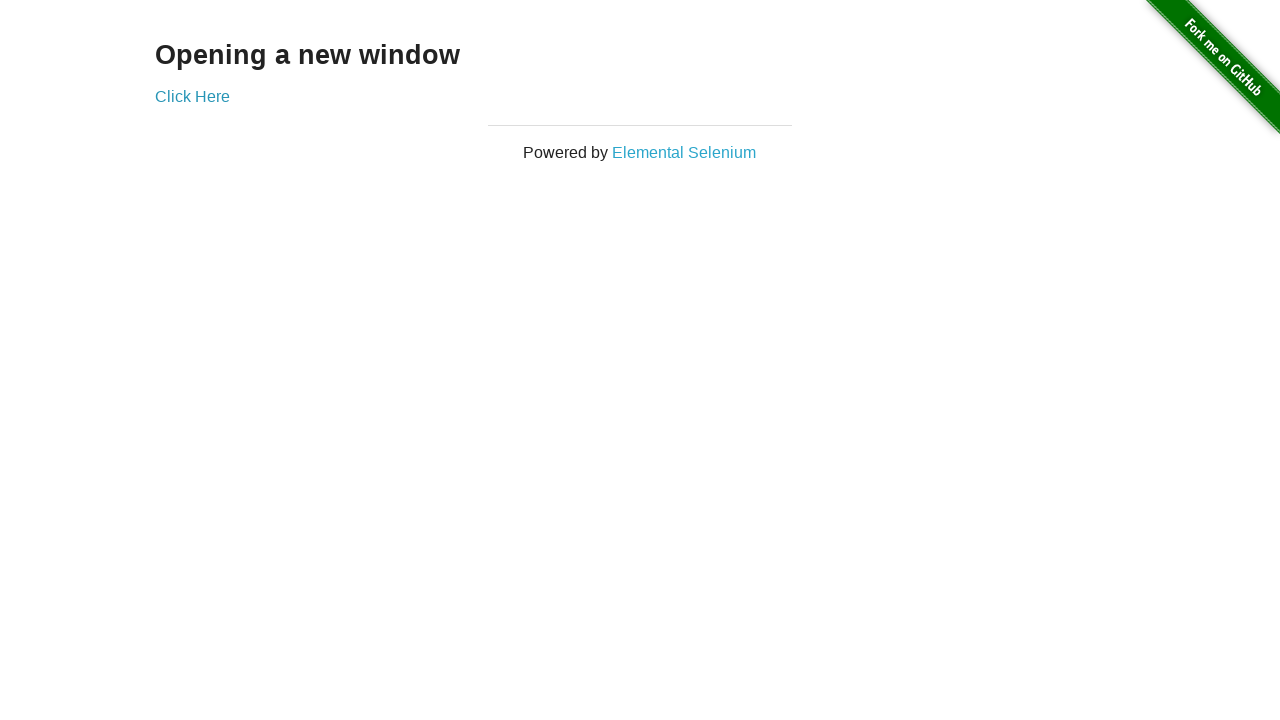